Tests the text input functionality on UI Testing Playground by entering a new button name in the input field, clicking the button, and verifying the button text updates to the entered value.

Starting URL: http://uitestingplayground.com/textinput

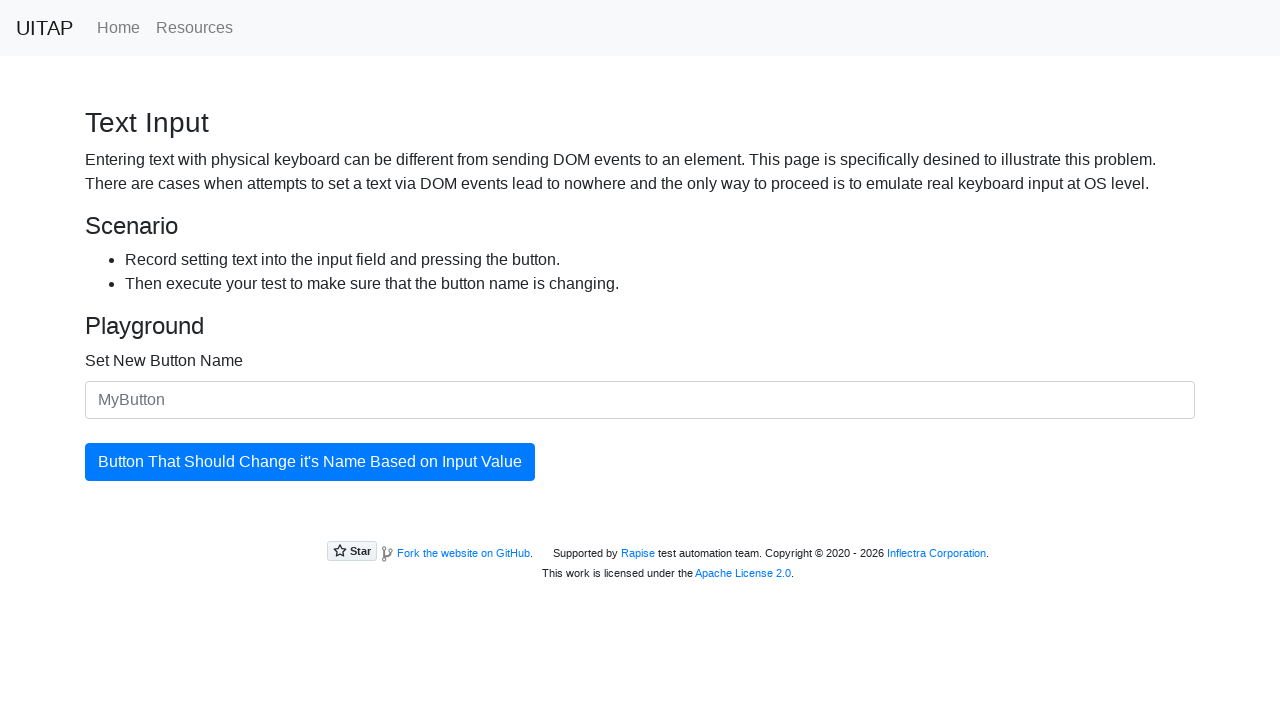

Entered 'SkyPro' in the new button name input field on #newButtonName
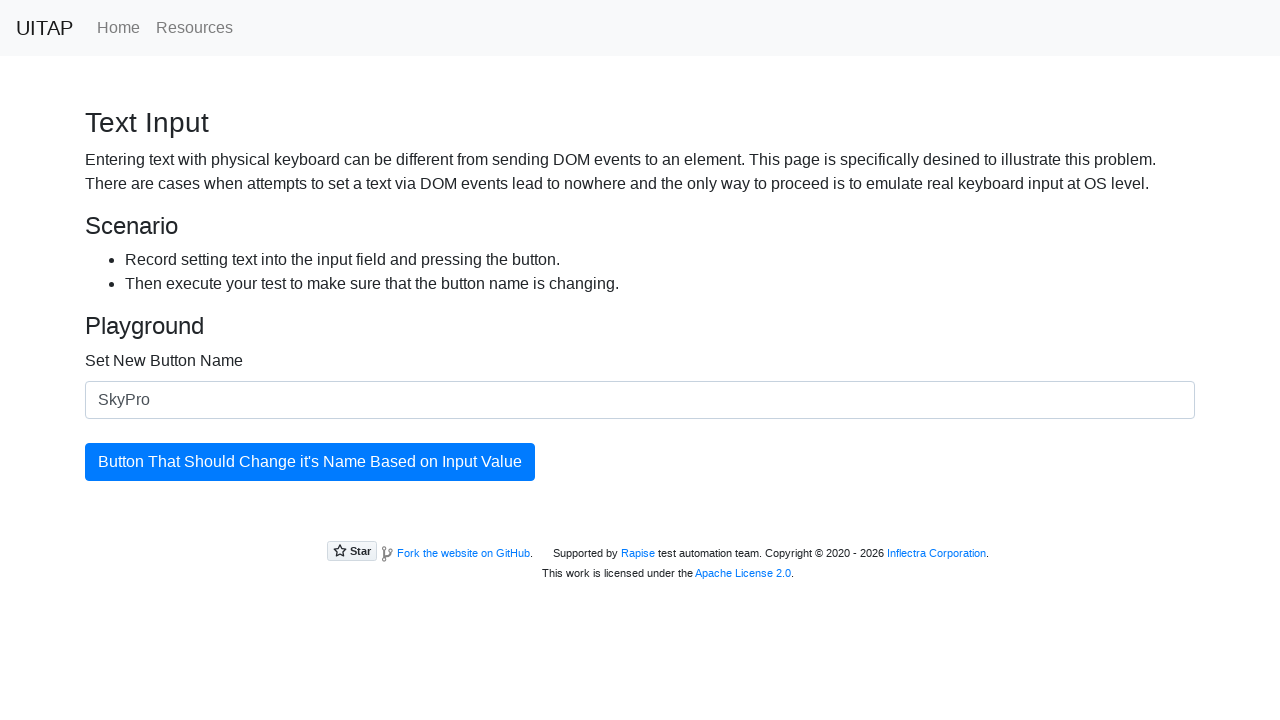

Clicked the button to update its name at (310, 462) on #updatingButton
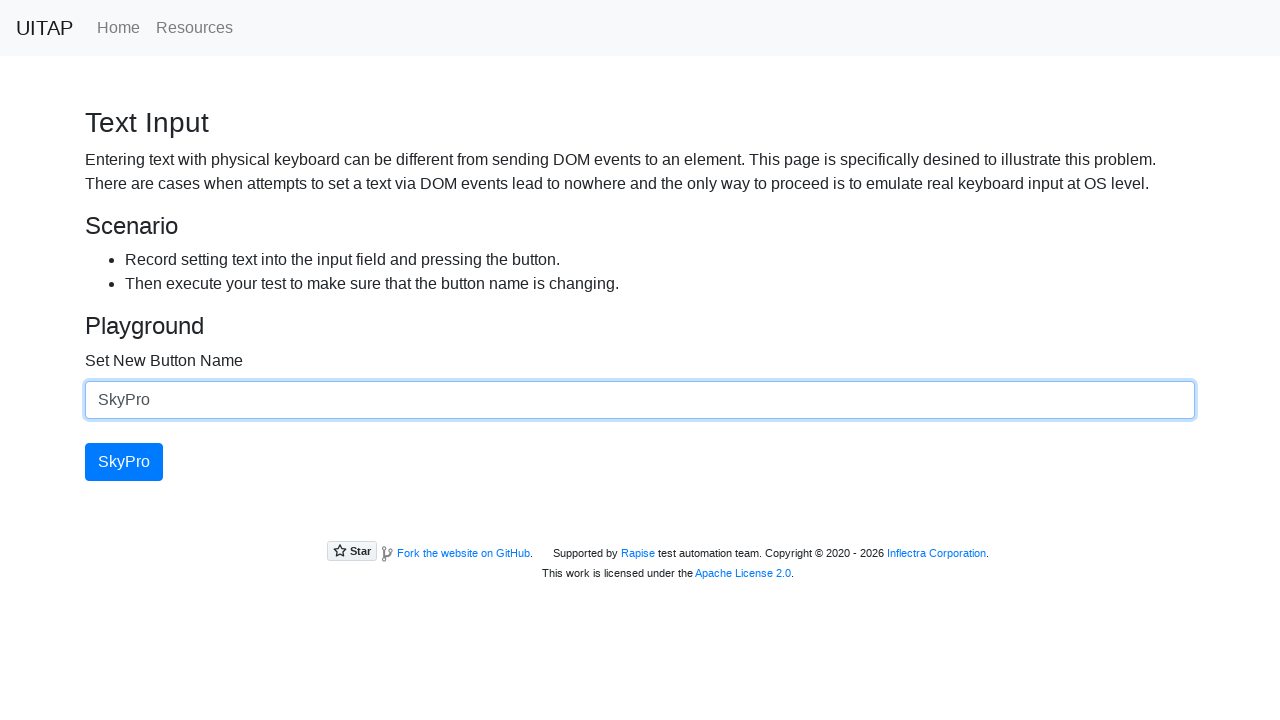

Verified the button text has been updated to 'SkyPro'
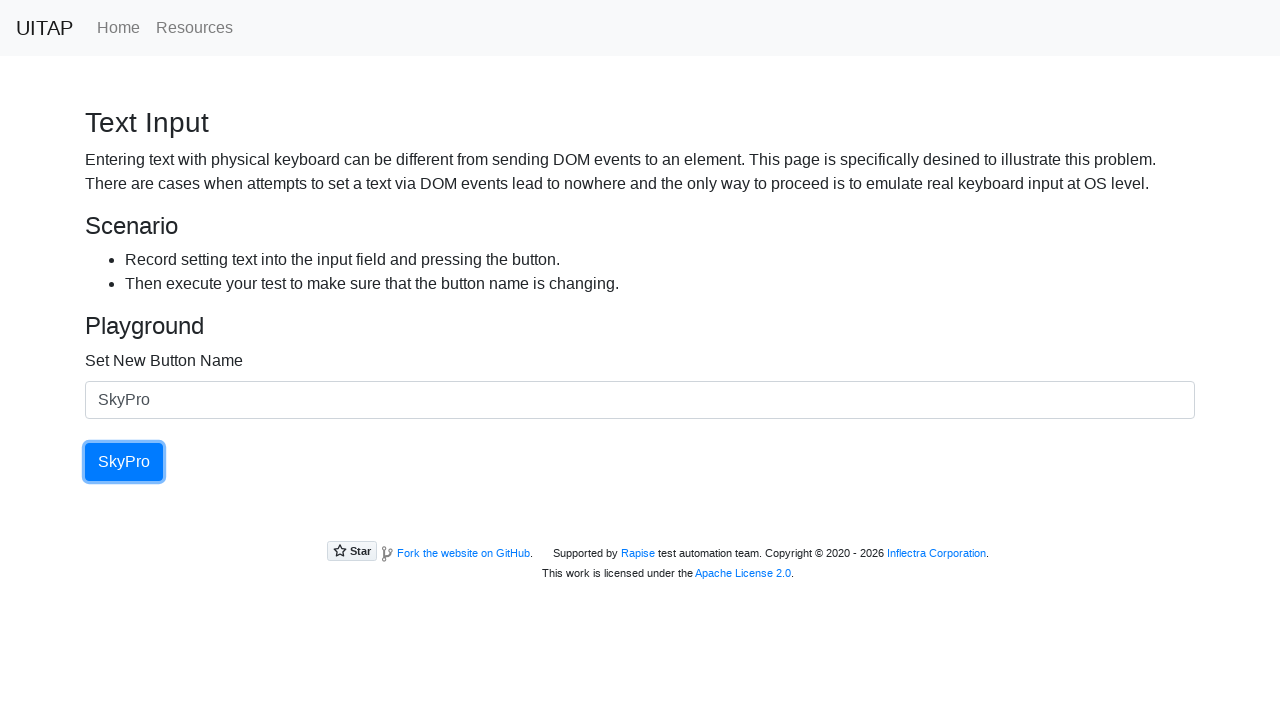

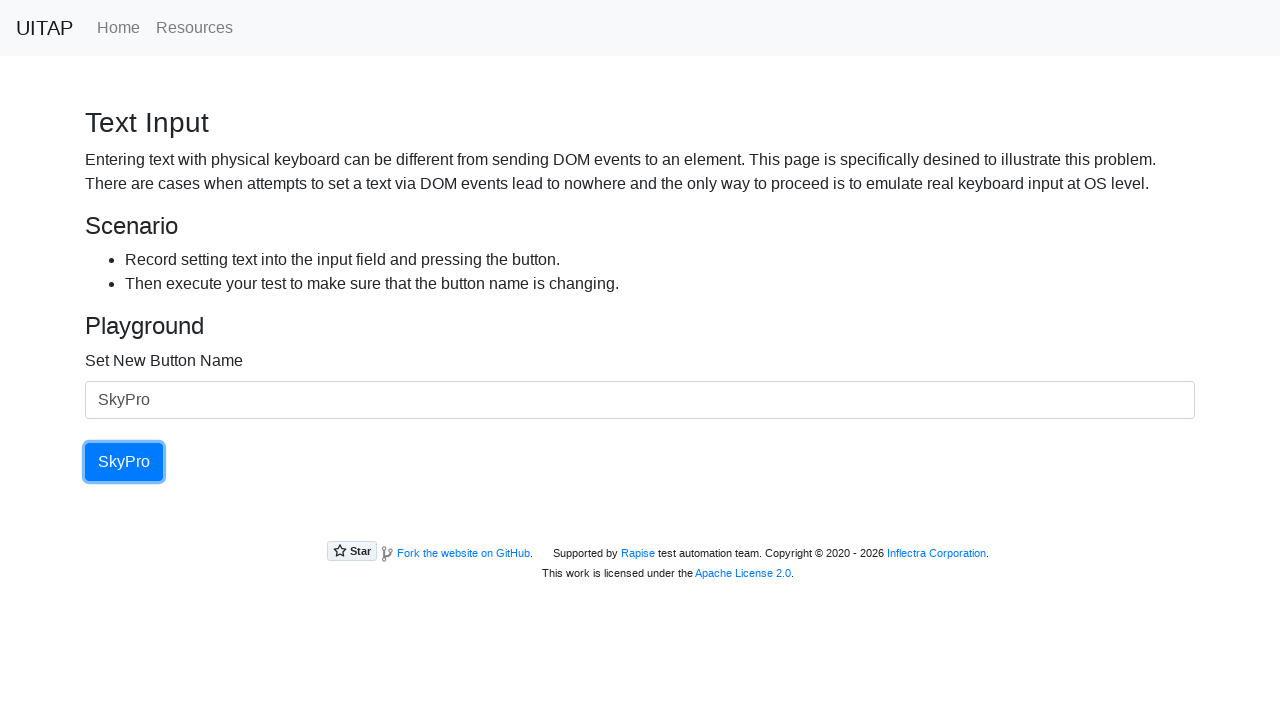